Navigates to a practice form page and retrieves text from an h5 heading element

Starting URL: https://demoqa.com/automation-practice-form

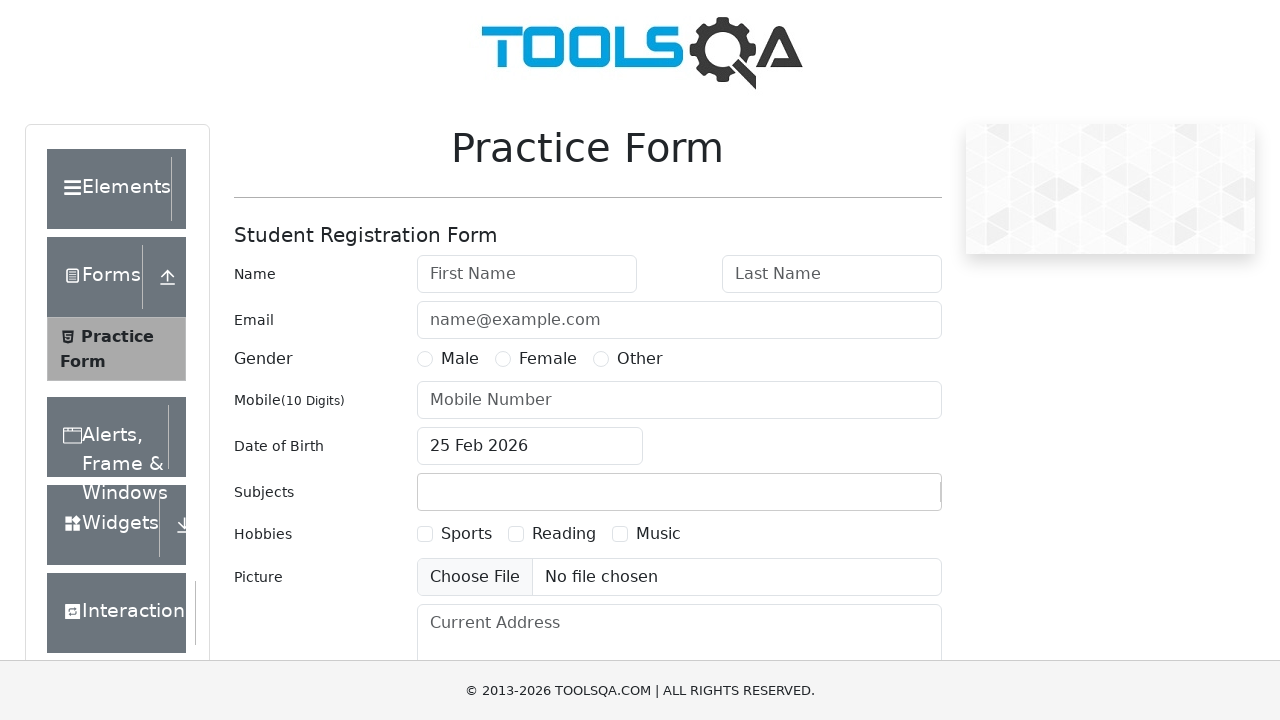

Navigated to the practice form page
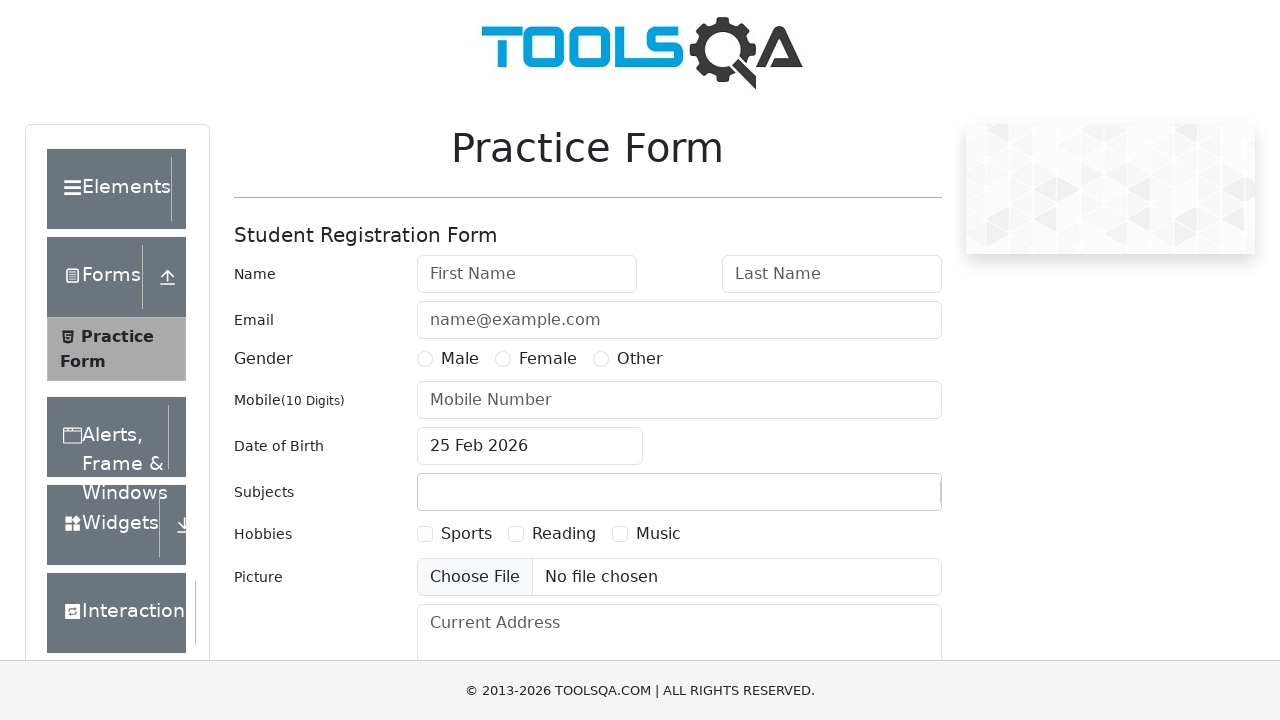

Retrieved text from h5 heading element
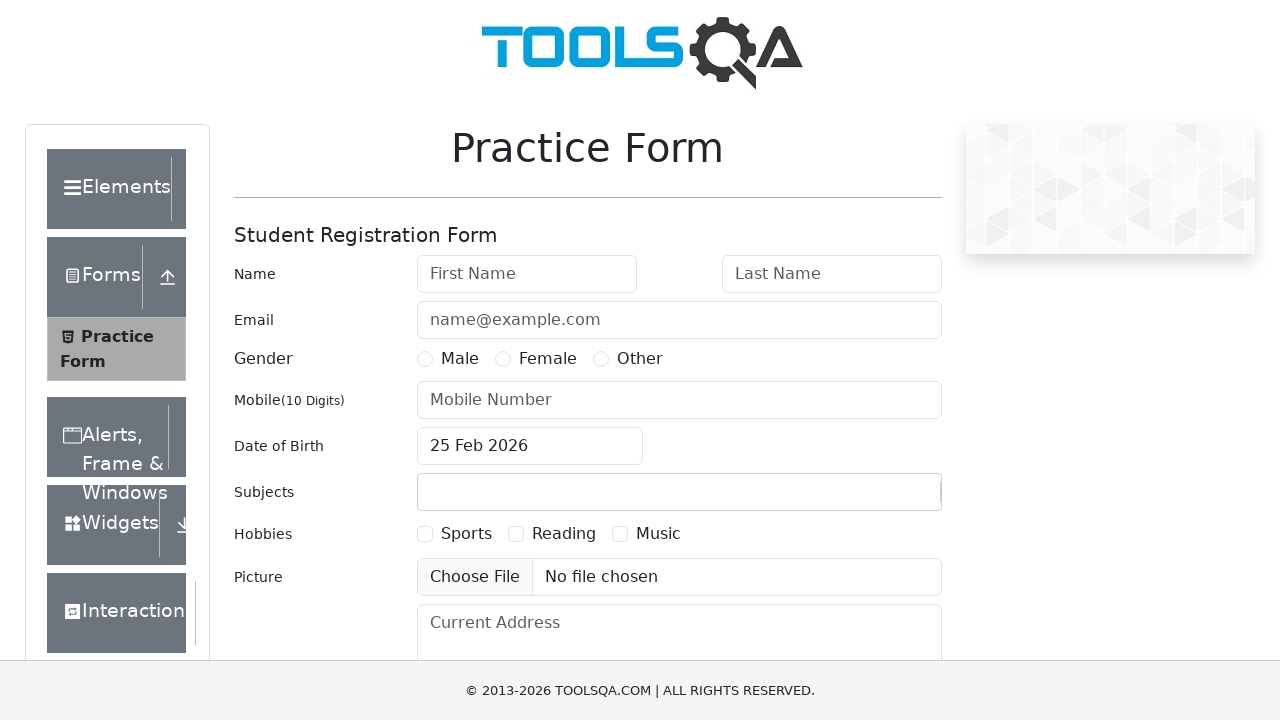

Printed heading text
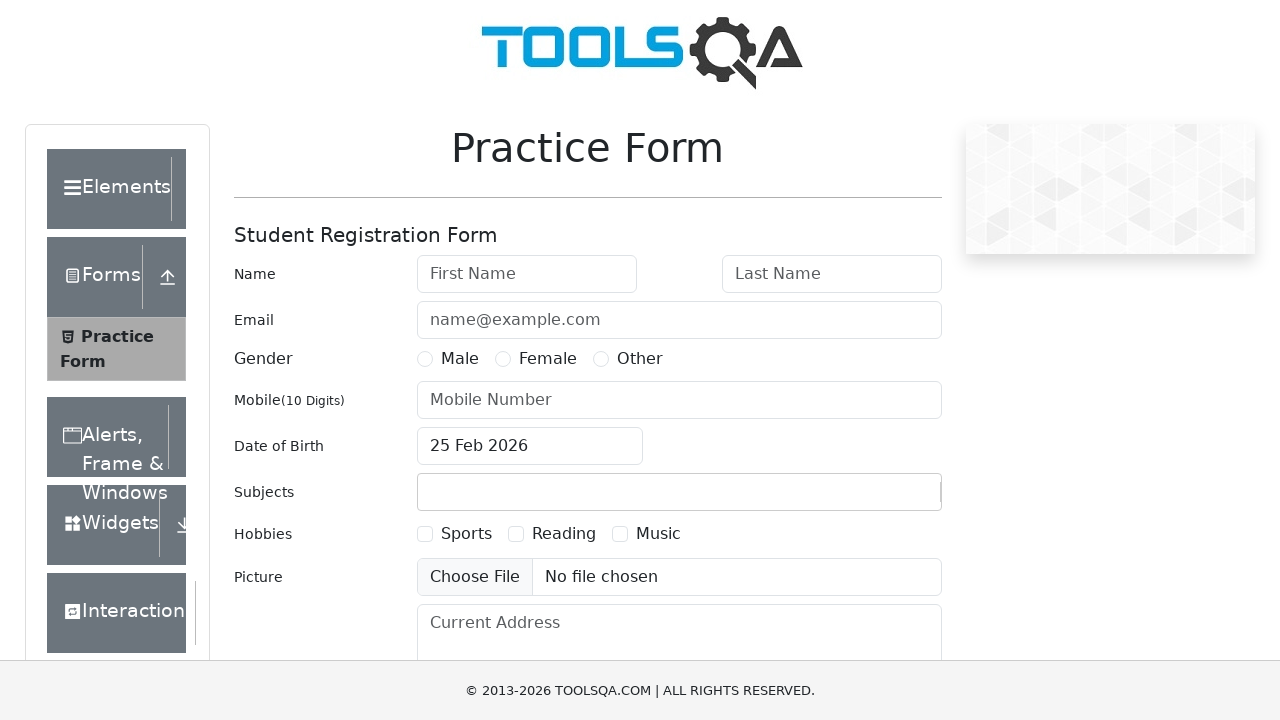

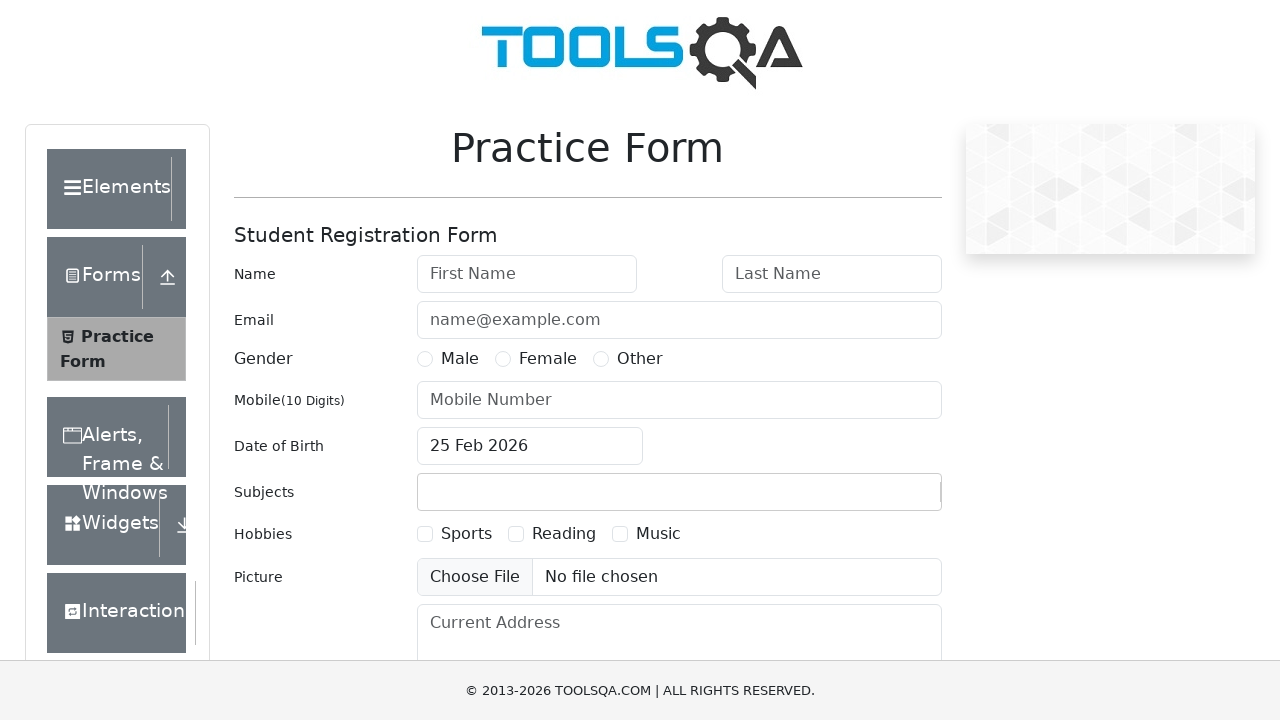